Tests keyboard interactions with an input field including typing, selecting all, deleting, arrow key navigation, and inserting text at specific positions

Starting URL: https://the-internet.herokuapp.com/login

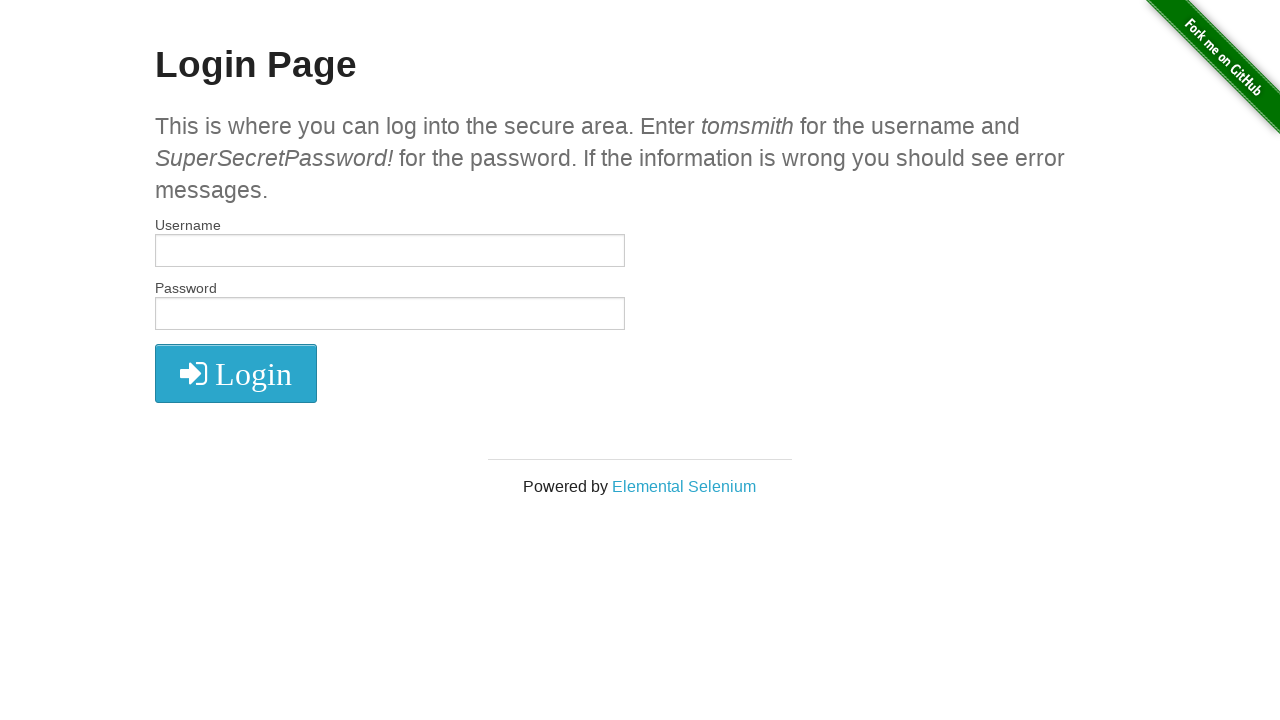

Filled username field with 'tomsmith' on #username
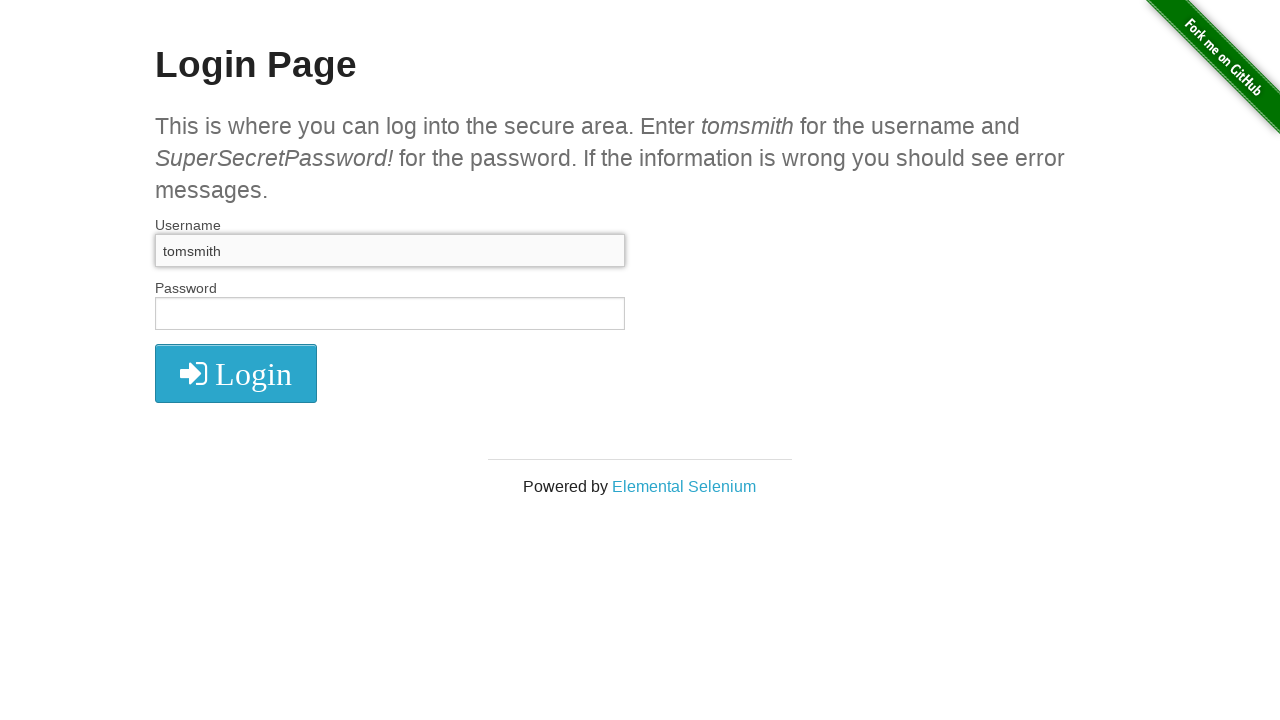

Selected all text in username field using Ctrl+A on #username
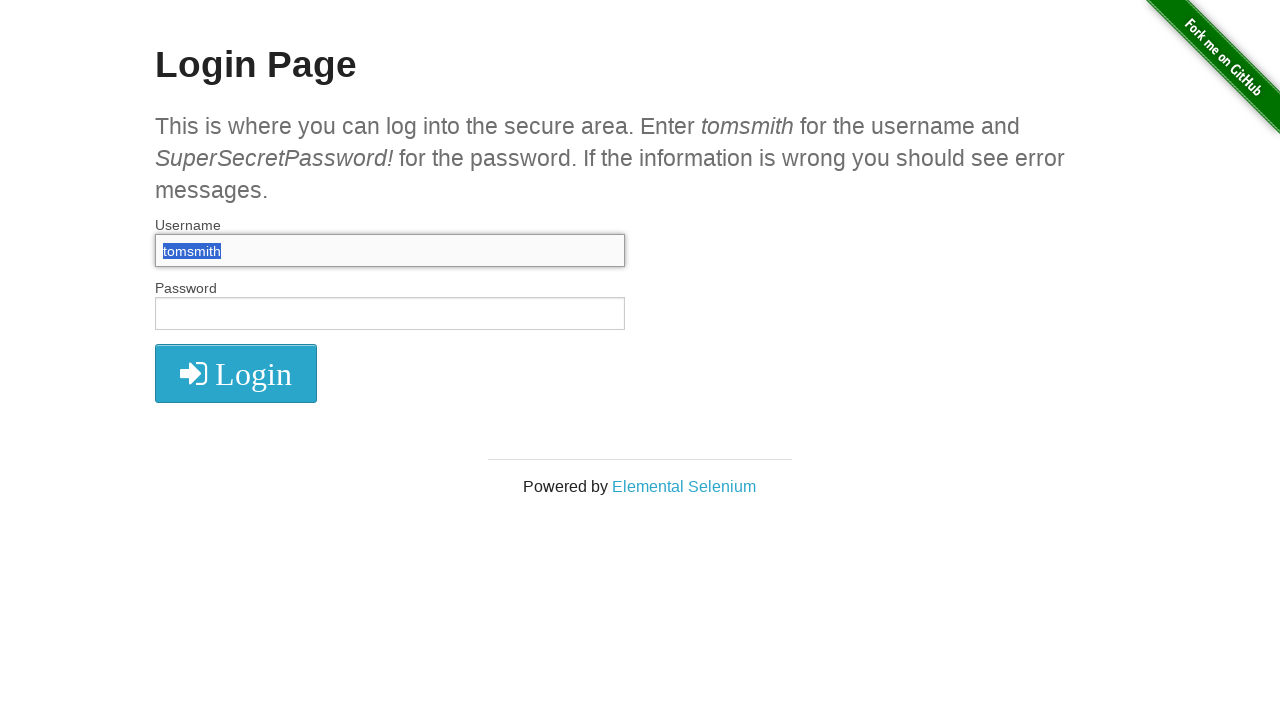

Deleted selected text from username field on #username
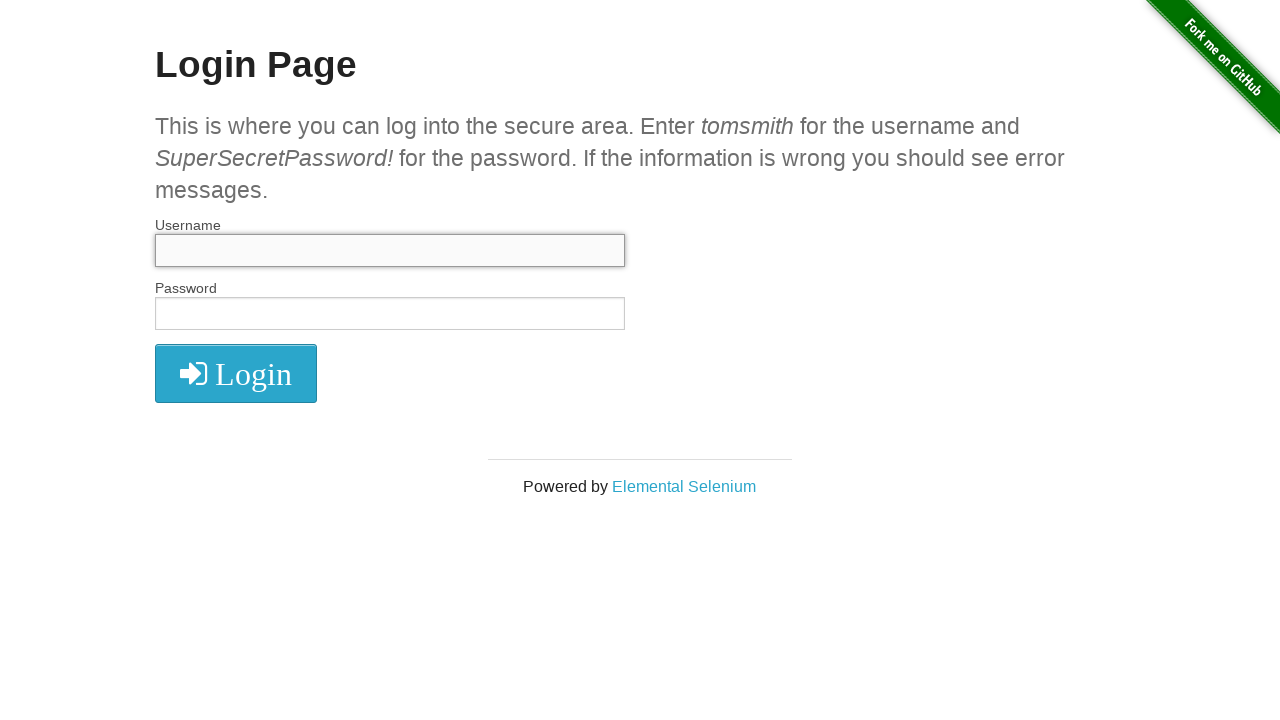

Typed 'tomsmith134567' into username field on #username
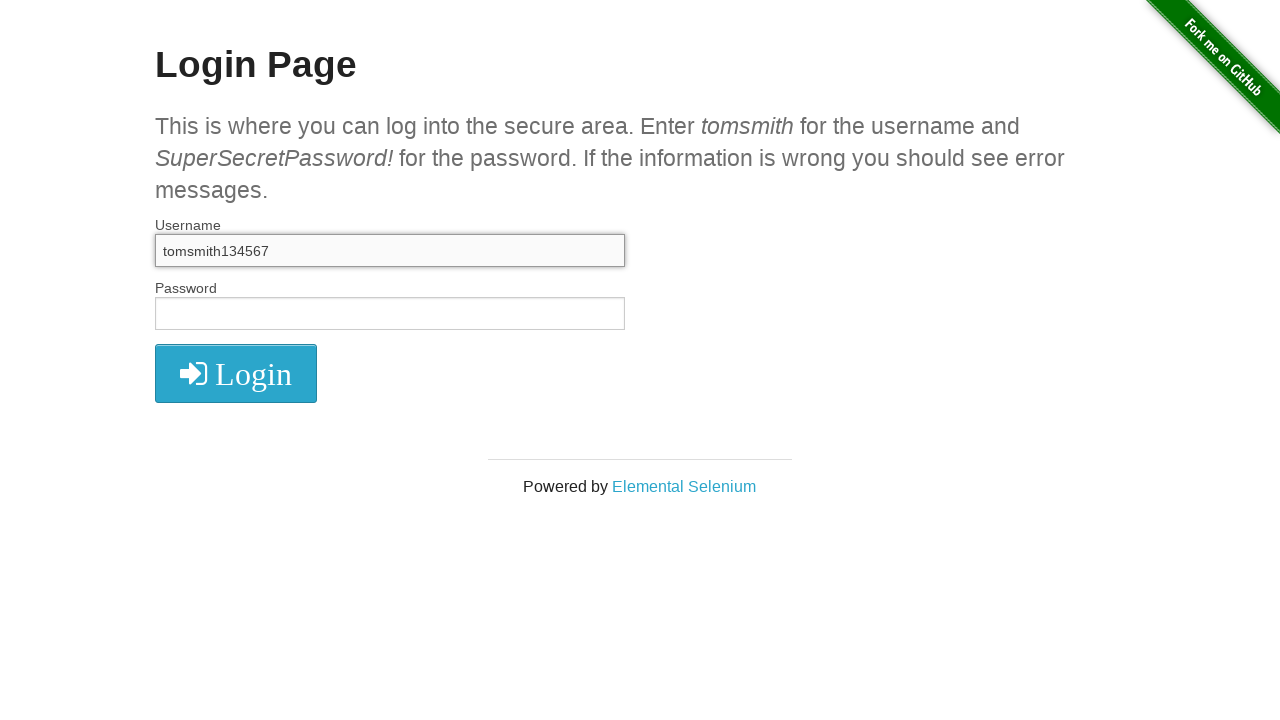

Moved cursor left (1/6) on #username
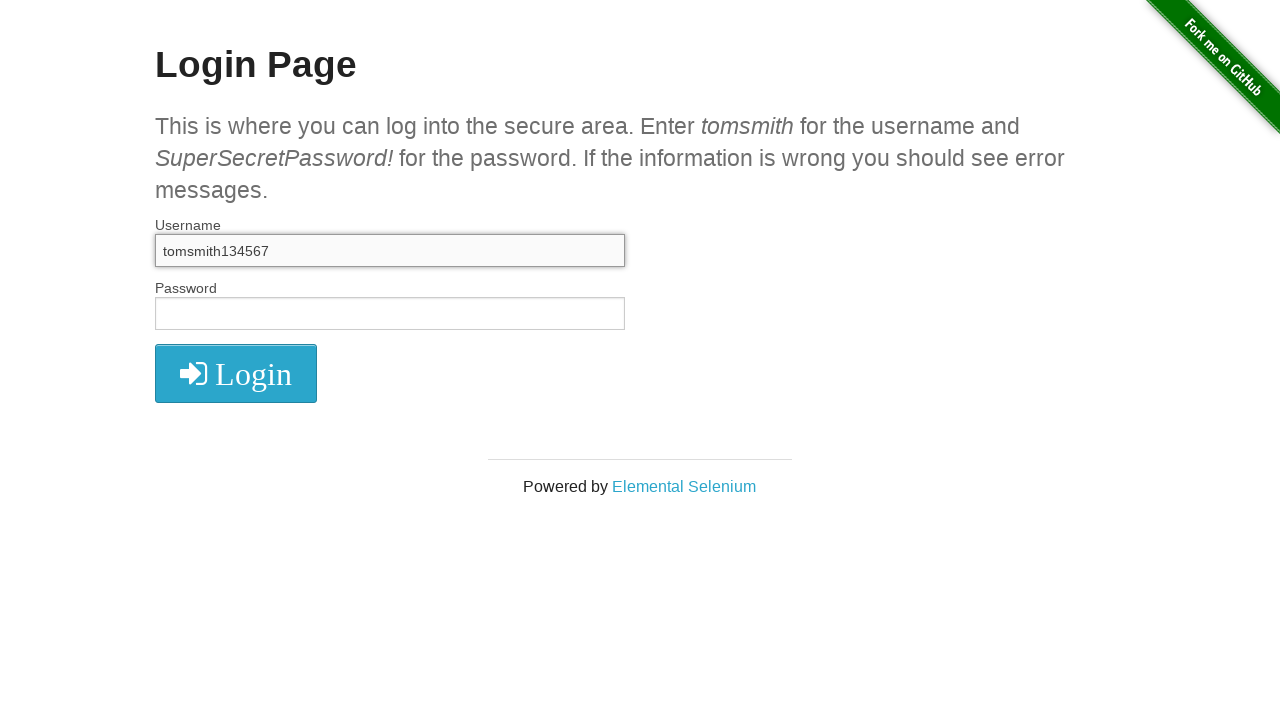

Moved cursor left (2/6) on #username
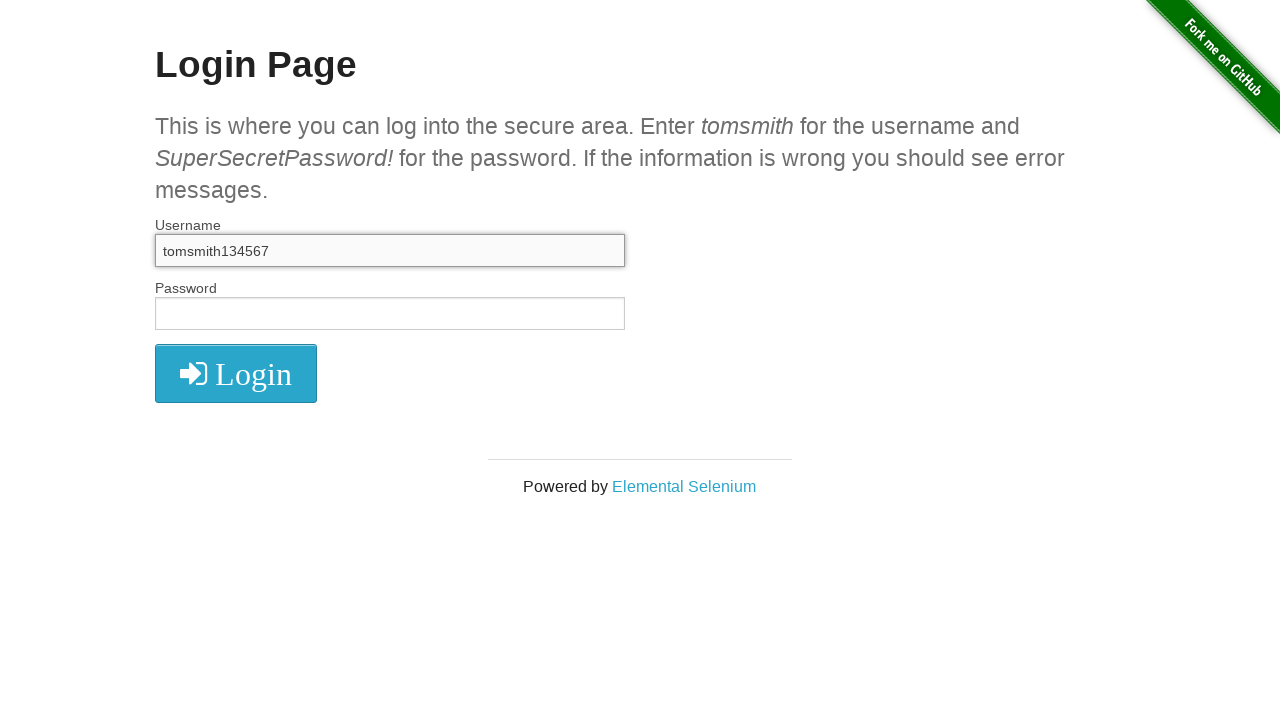

Moved cursor left (3/6) on #username
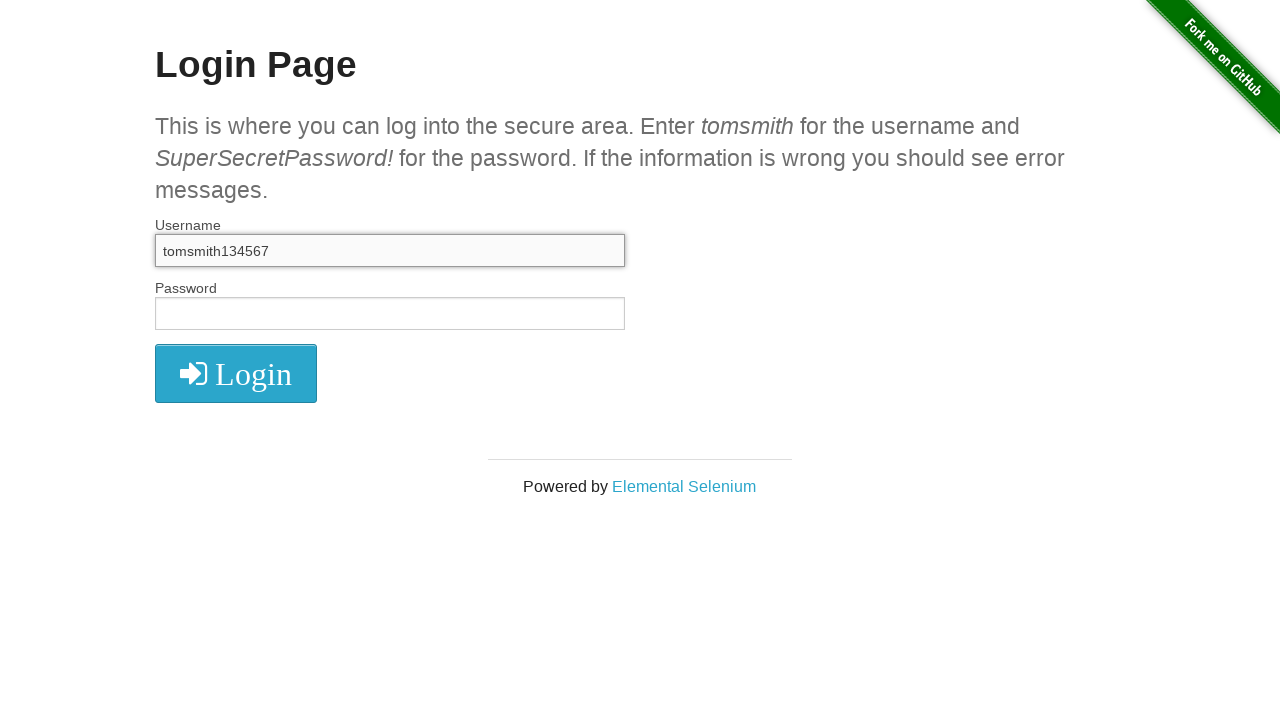

Moved cursor left (4/6) on #username
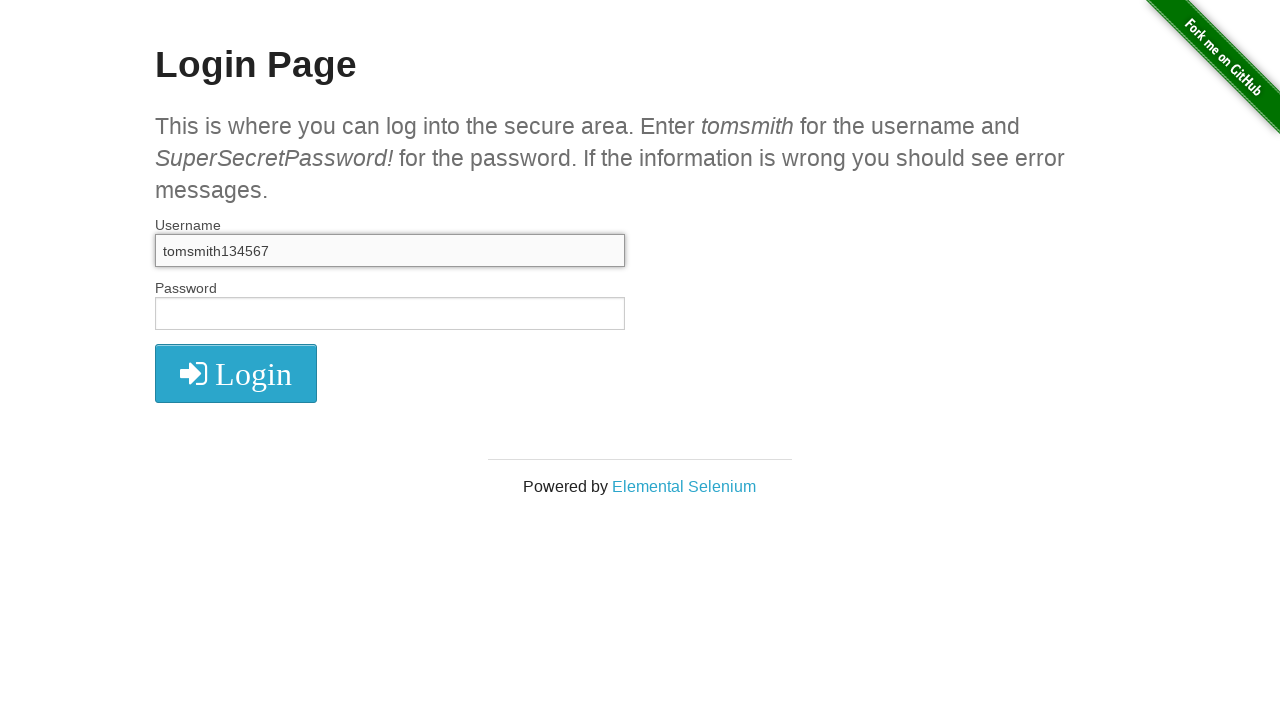

Moved cursor left (5/6) on #username
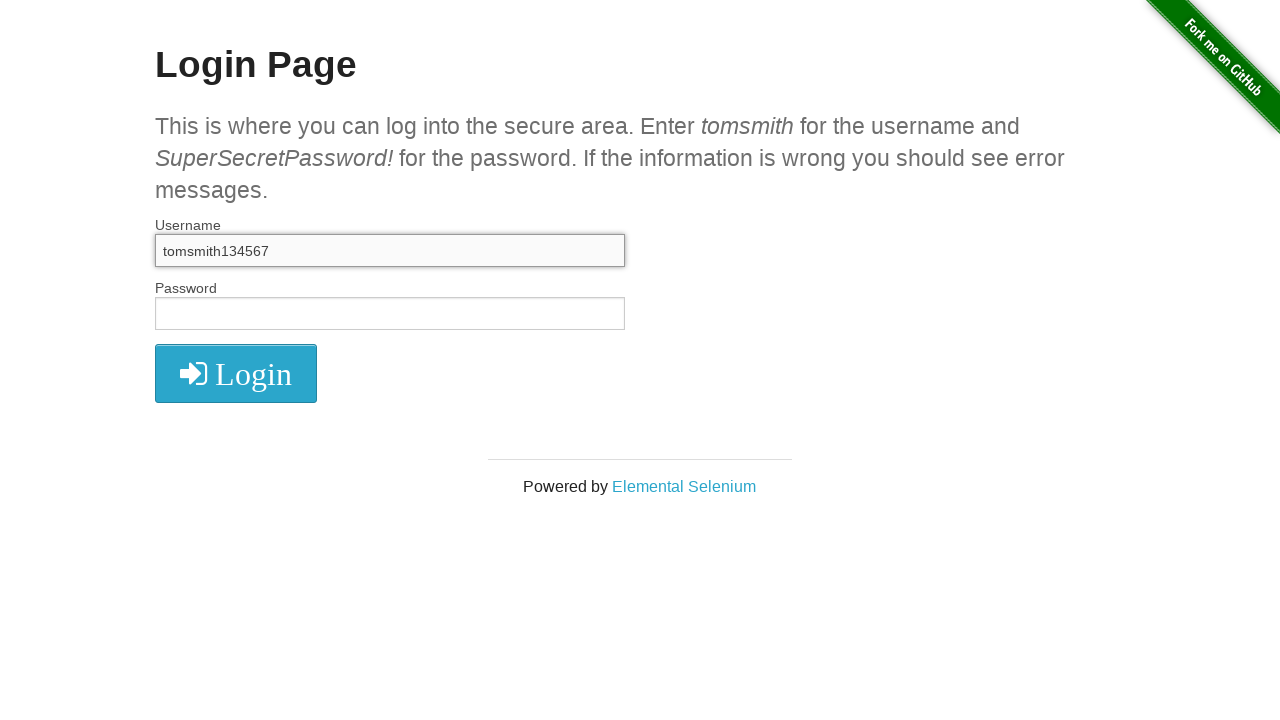

Moved cursor left (6/6) on #username
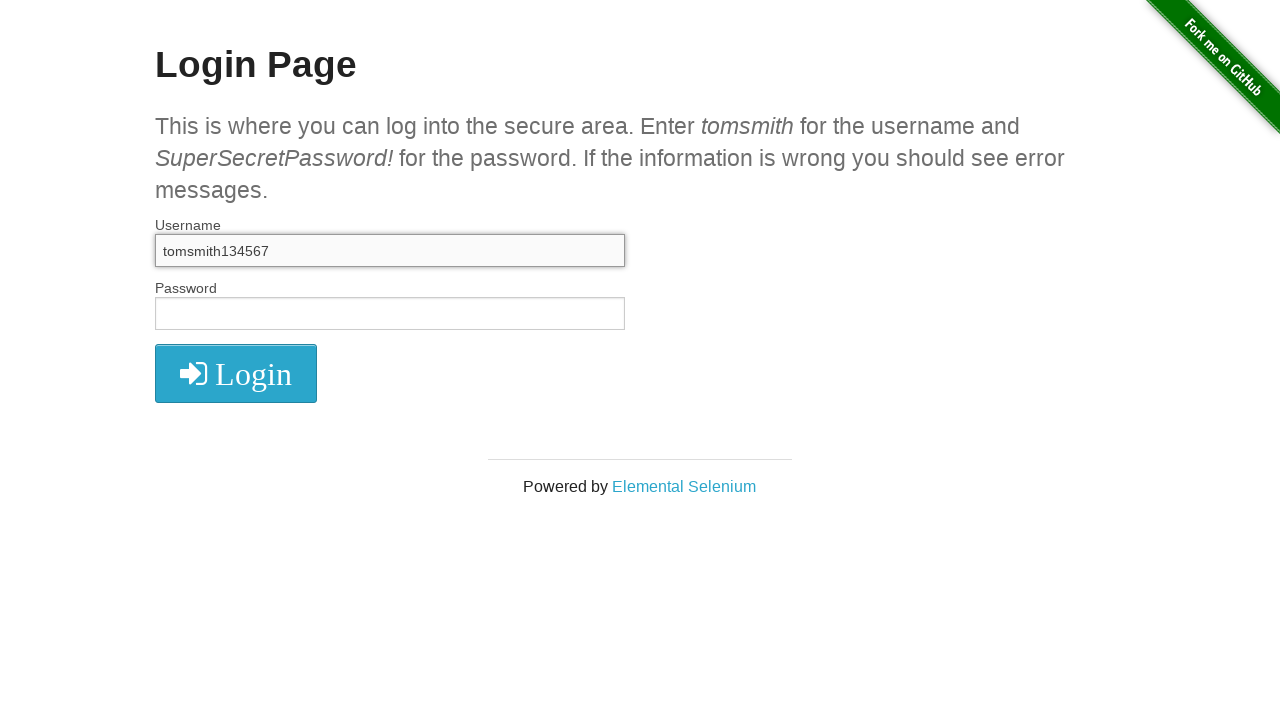

Moved cursor right in username field on #username
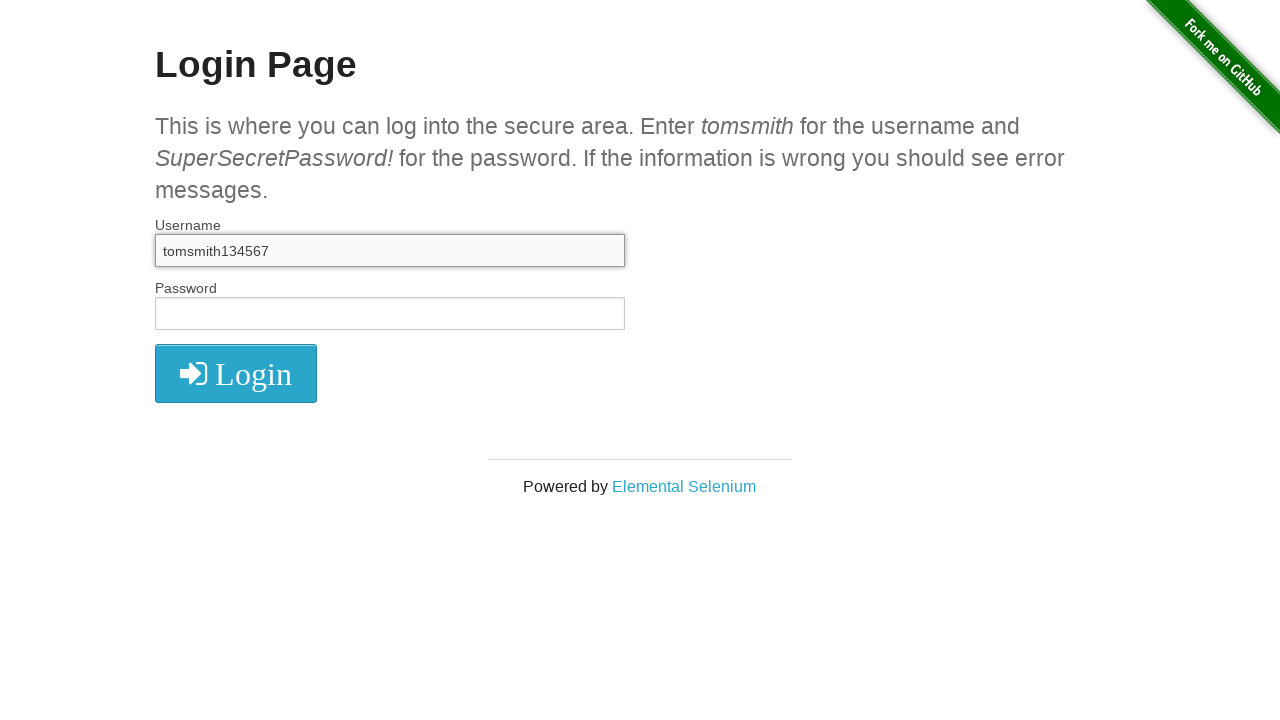

Moved cursor right in username field on #username
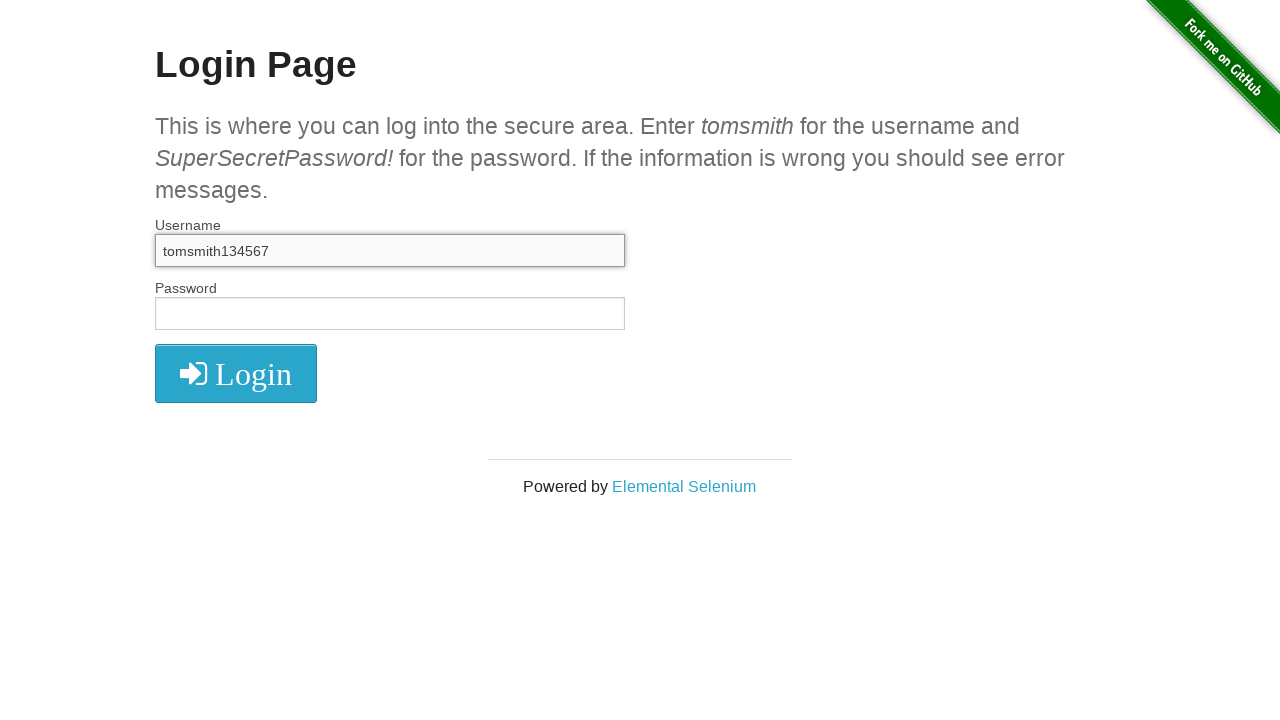

Moved cursor right in username field on #username
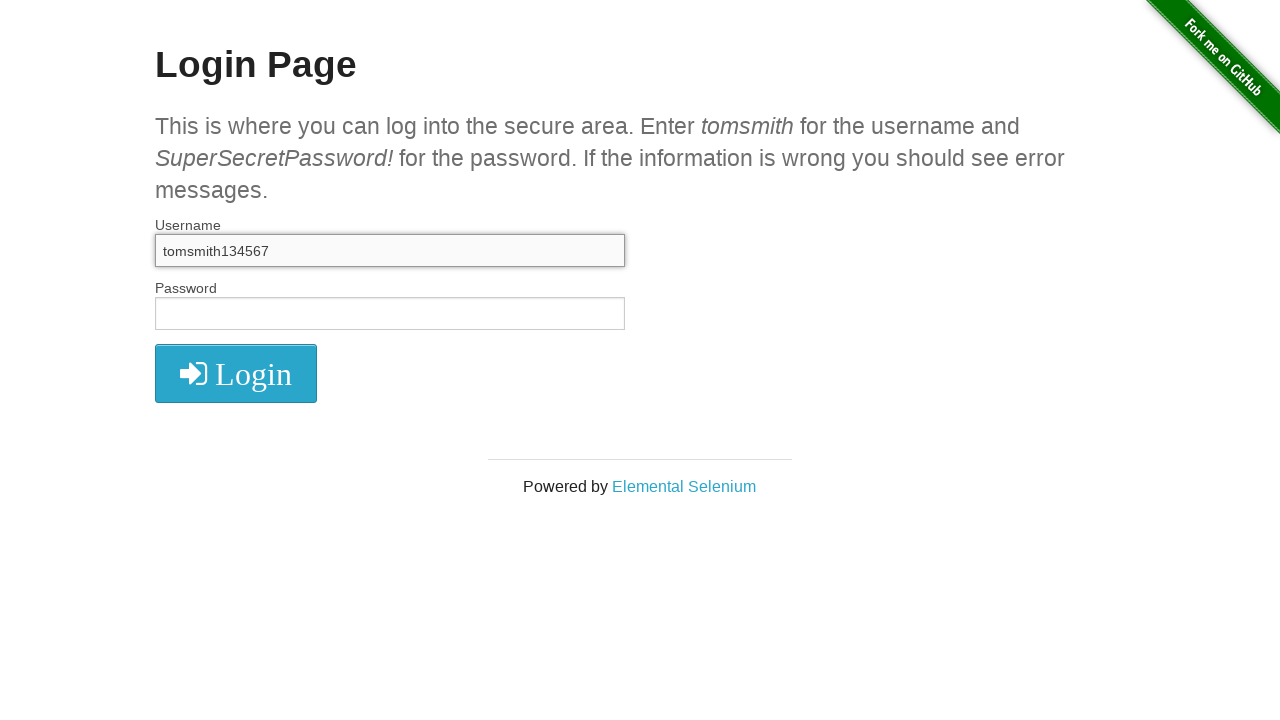

Moved cursor right in username field on #username
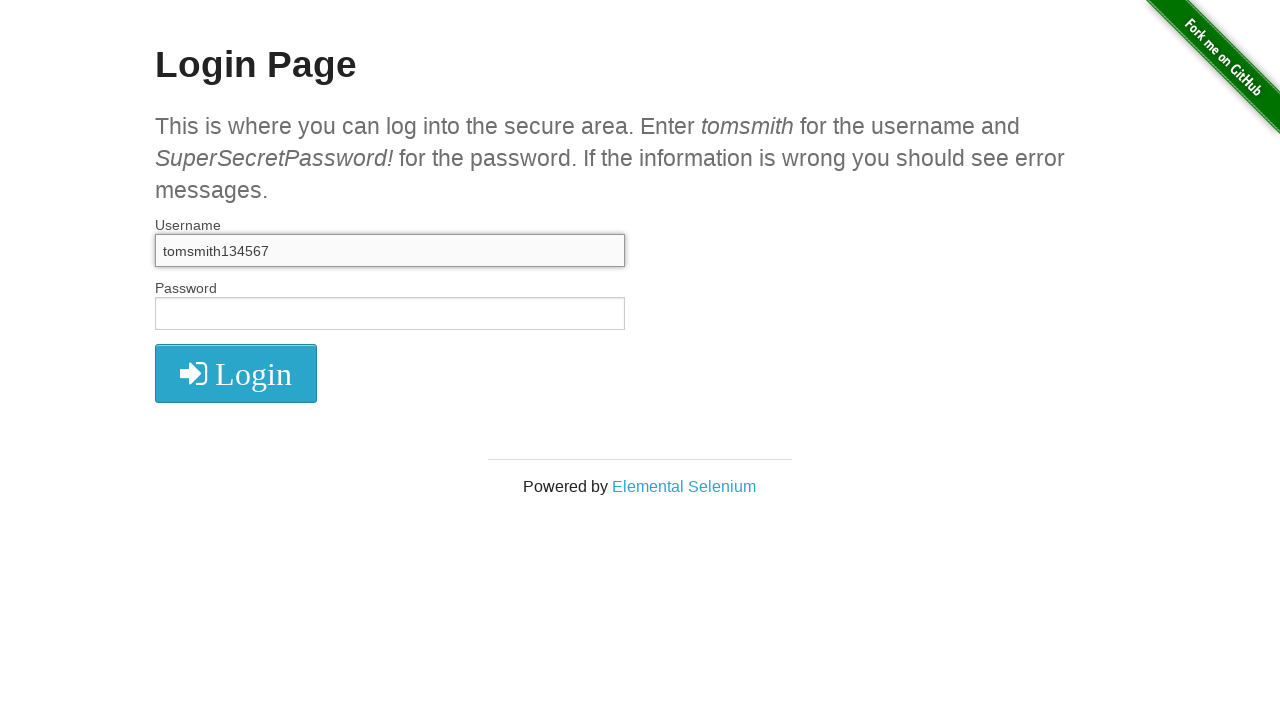

Moved cursor right in username field on #username
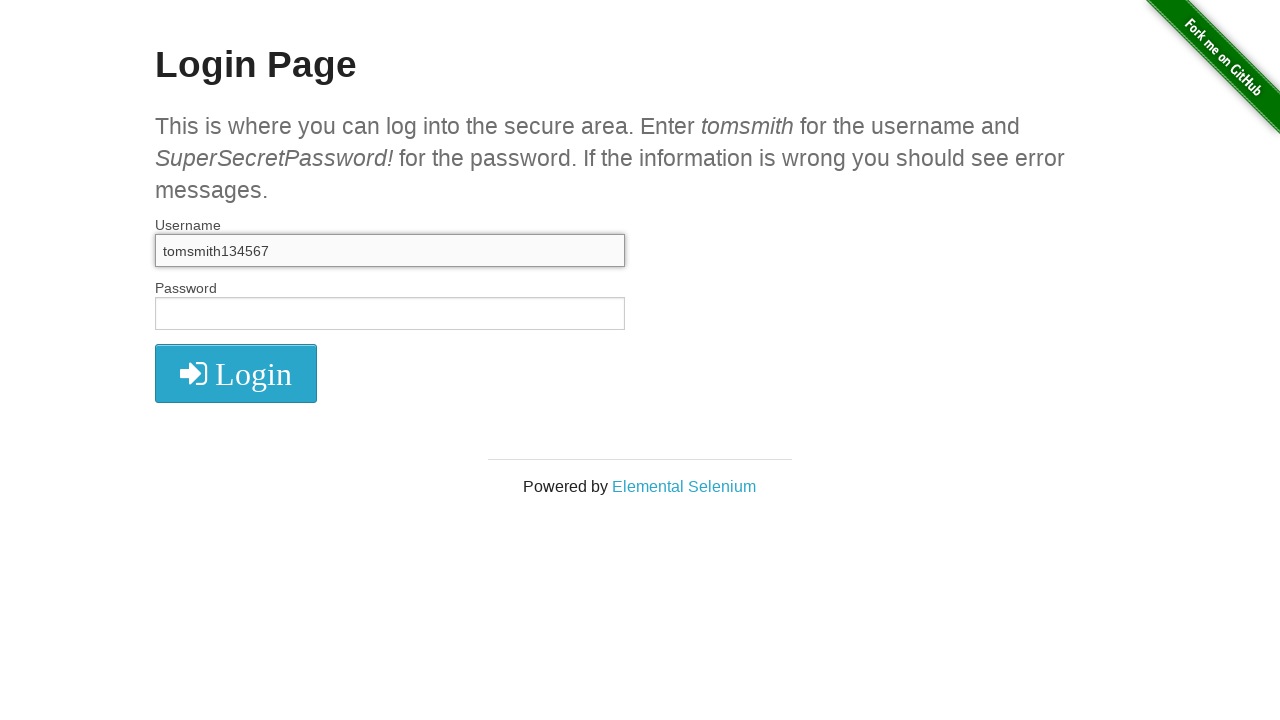

Moved cursor right in username field on #username
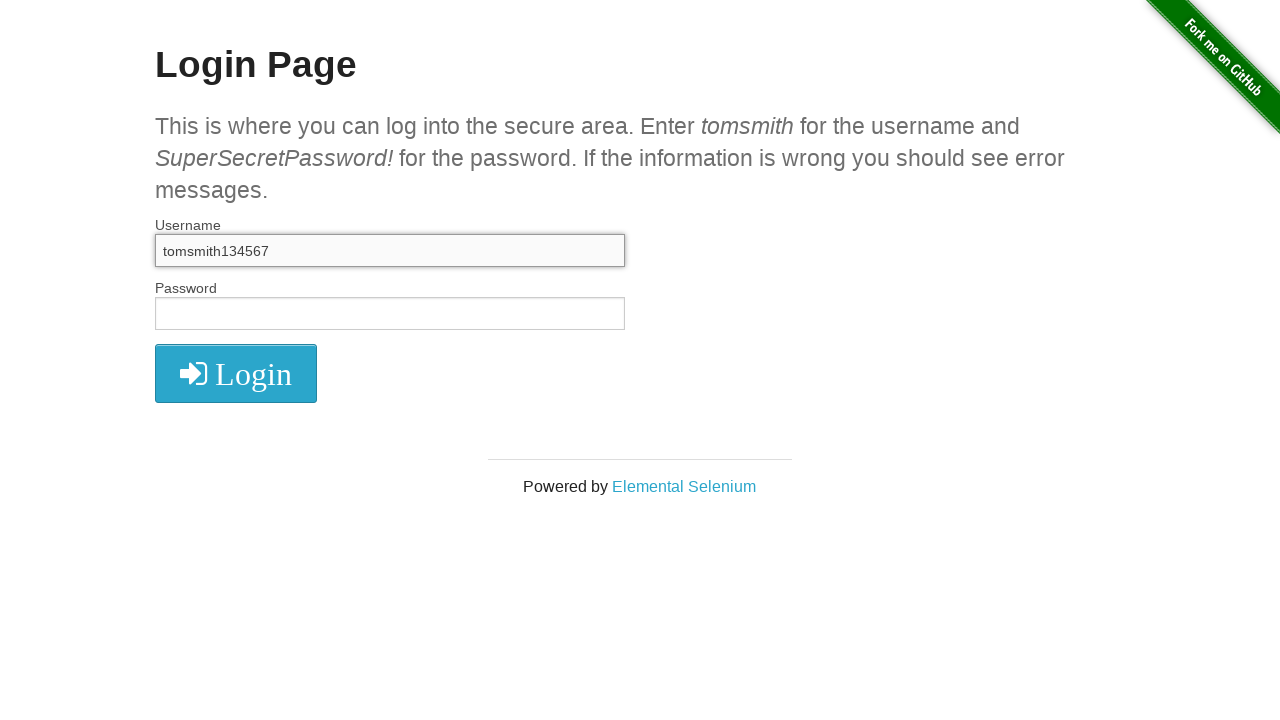

Typed 'AAAAAA' at cursor position in username field on #username
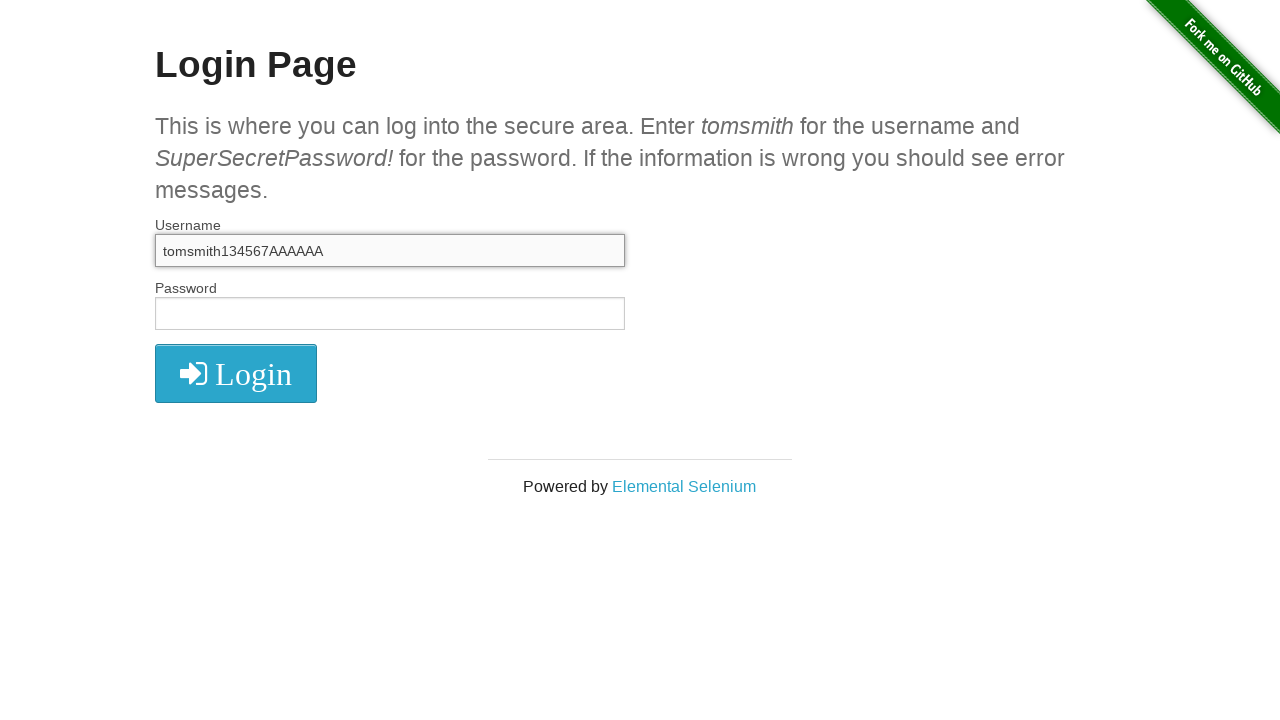

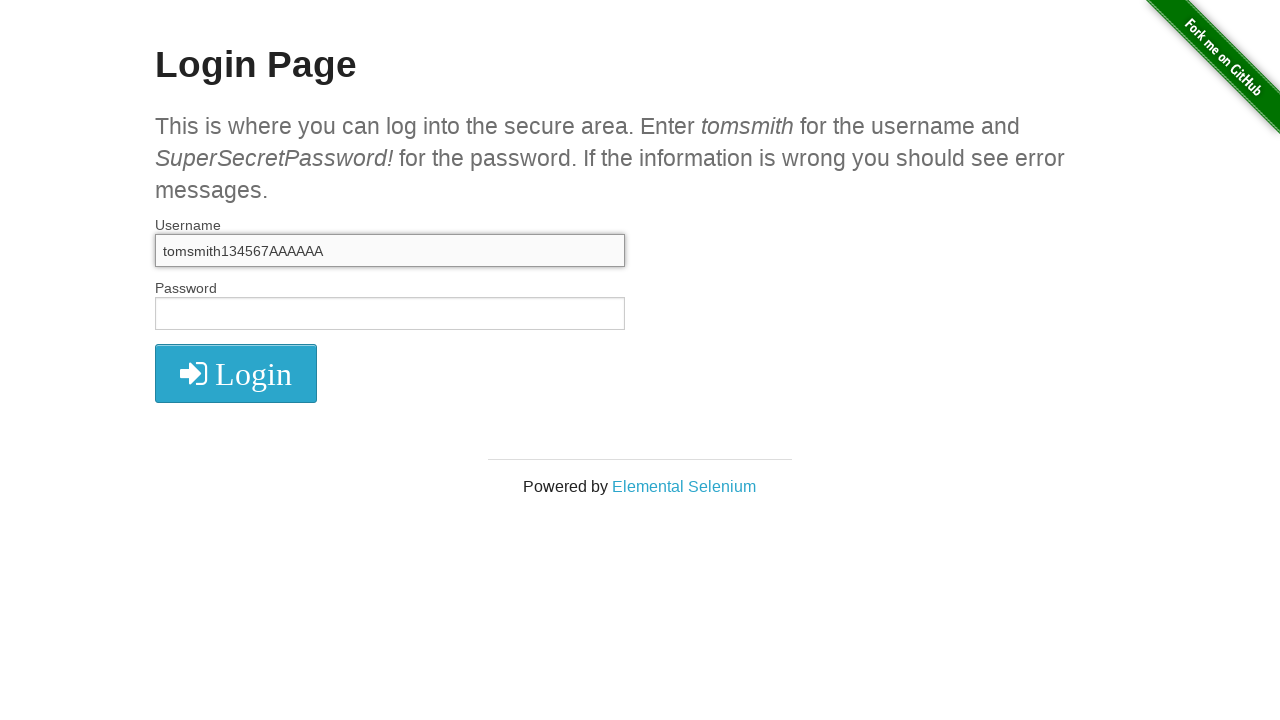